Tests user registration form by filling in all required fields including name, address, and account details, then submitting the form

Starting URL: https://parabank.parasoft.com/parabank/register.htm

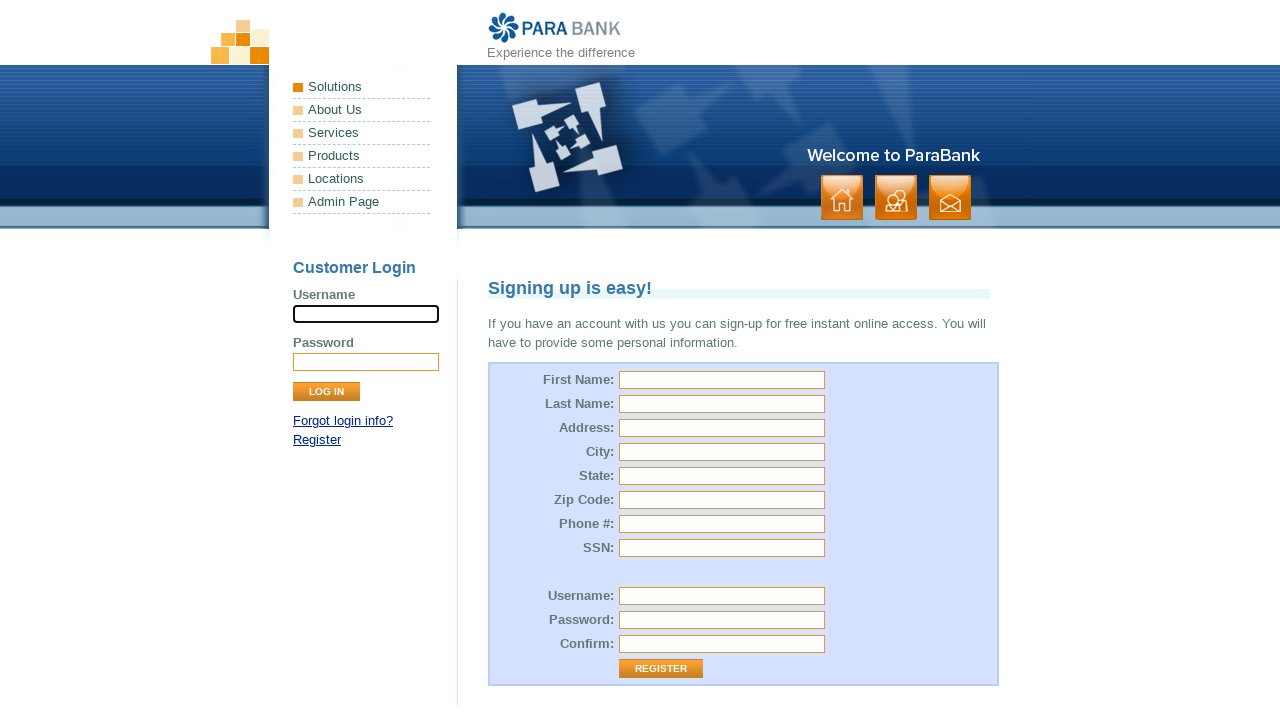

Filled first name field with 'John' on //input[@id='customer.firstName']
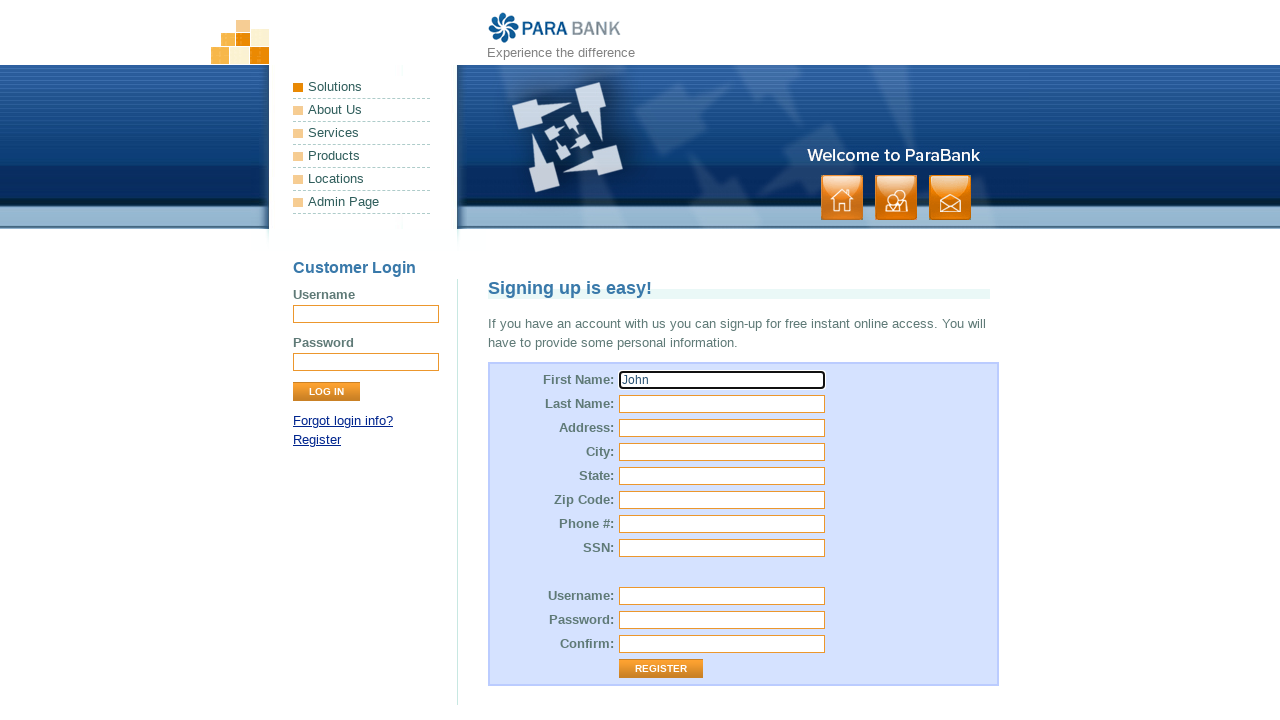

Filled last name field with 'Watson' on //input[@id='customer.lastName']
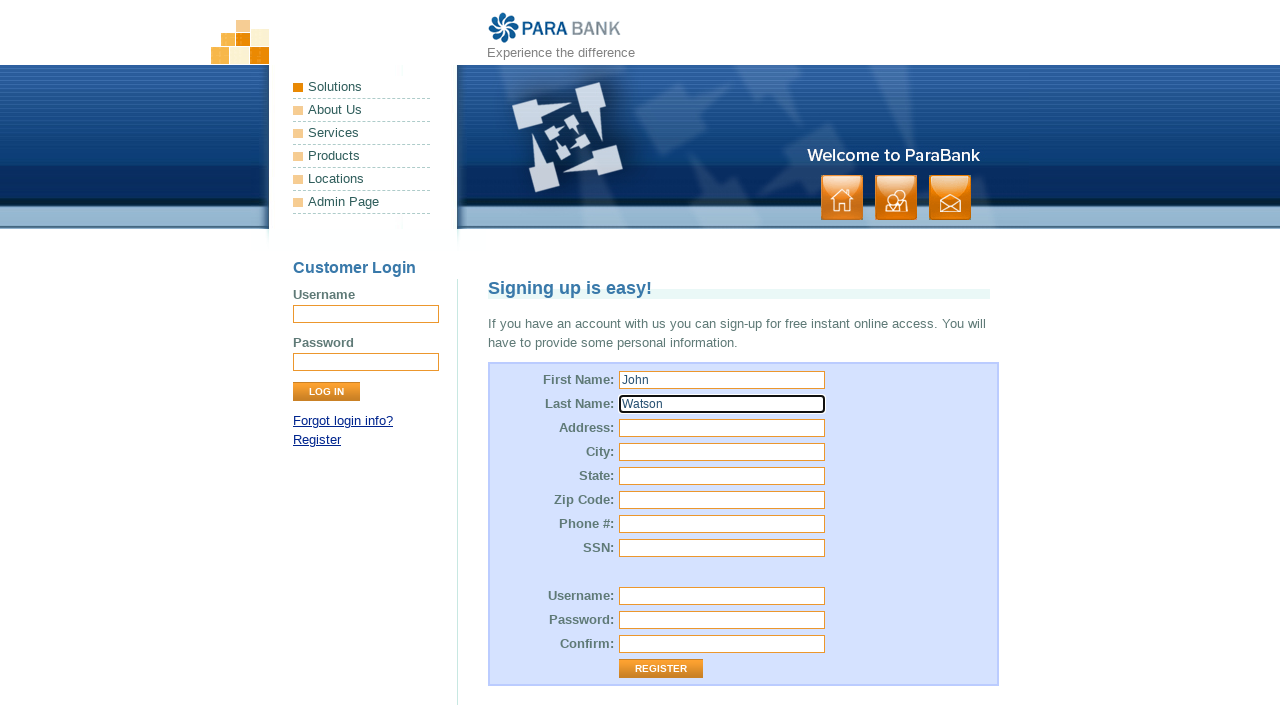

Filled street address field with '24 street nsw' on //input[@id='customer.address.street']
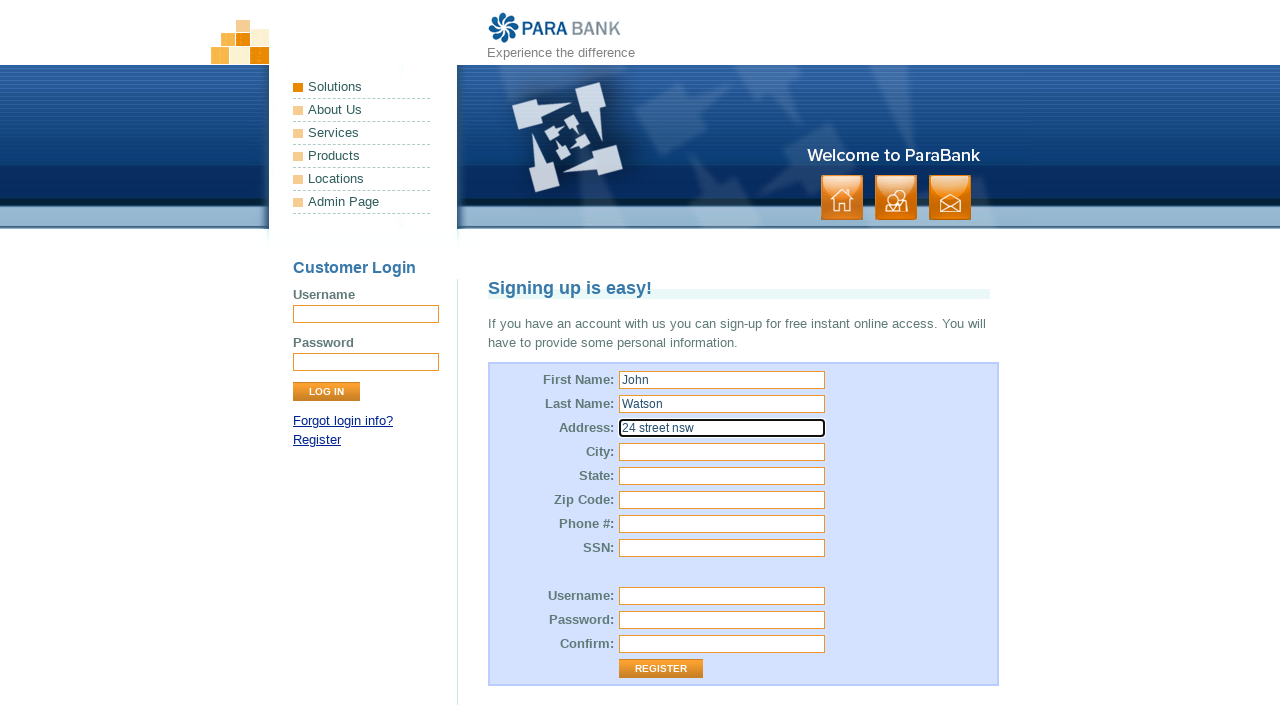

Filled city field with 'London' on //input[@id='customer.address.city']
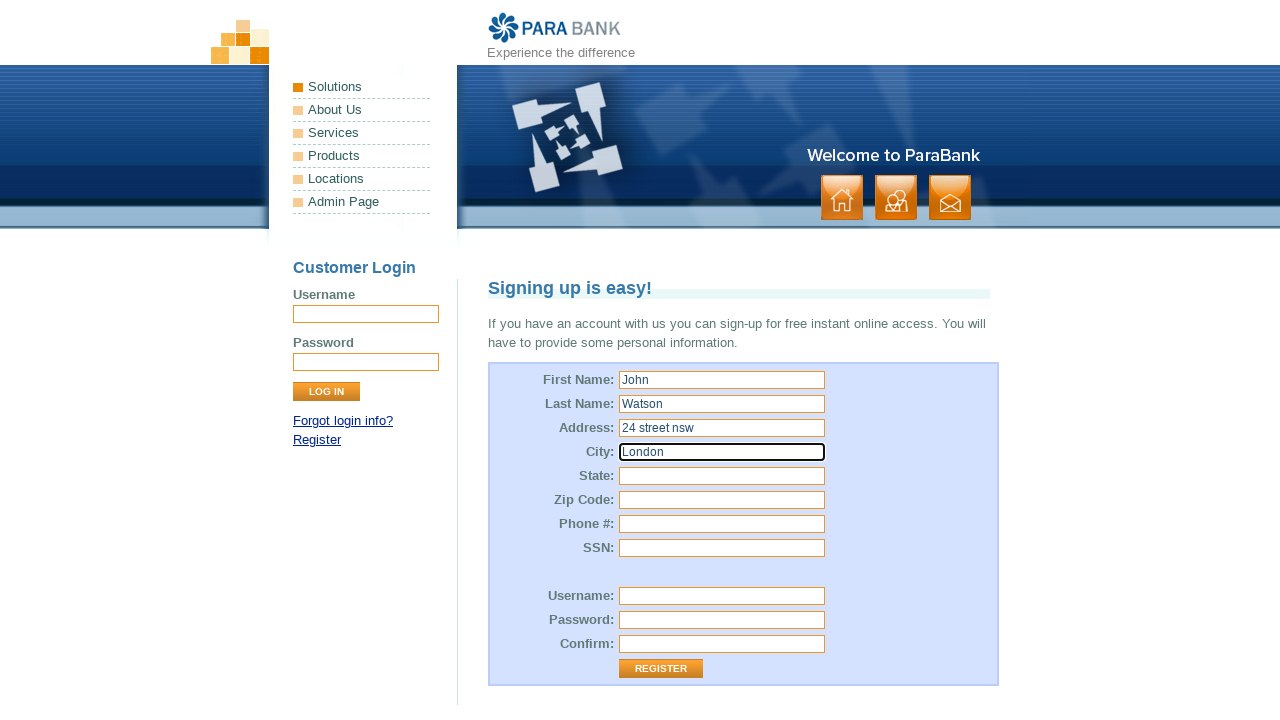

Filled state field with 'NSW' on //input[@id='customer.address.state']
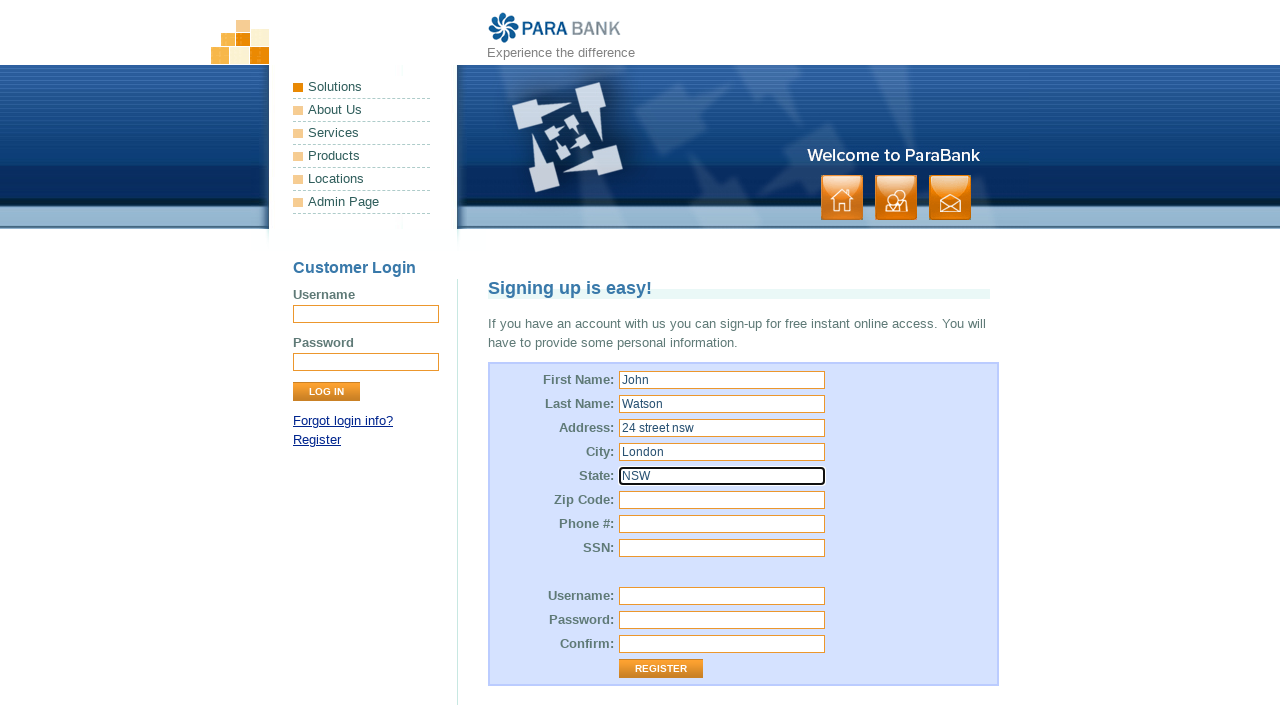

Filled zip code field with '2148' on //input[@id='customer.address.zipCode']
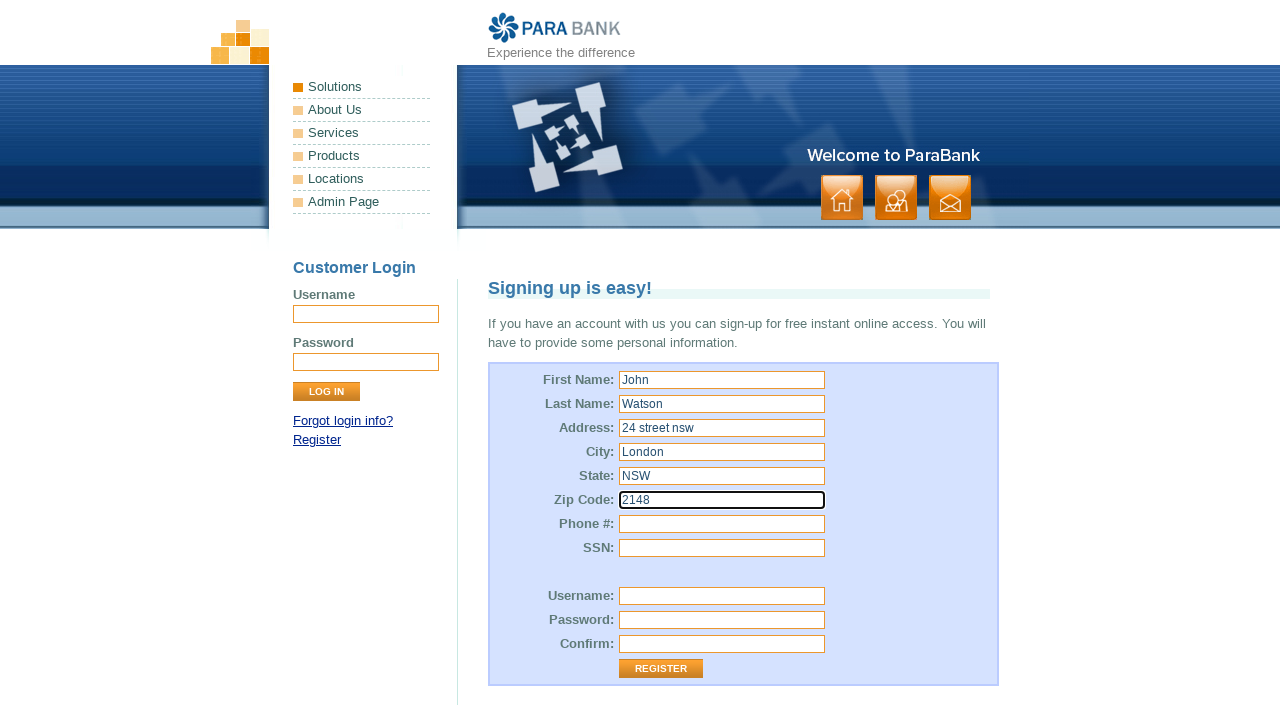

Filled phone number field with '04123456' on //input[@id='customer.phoneNumber']
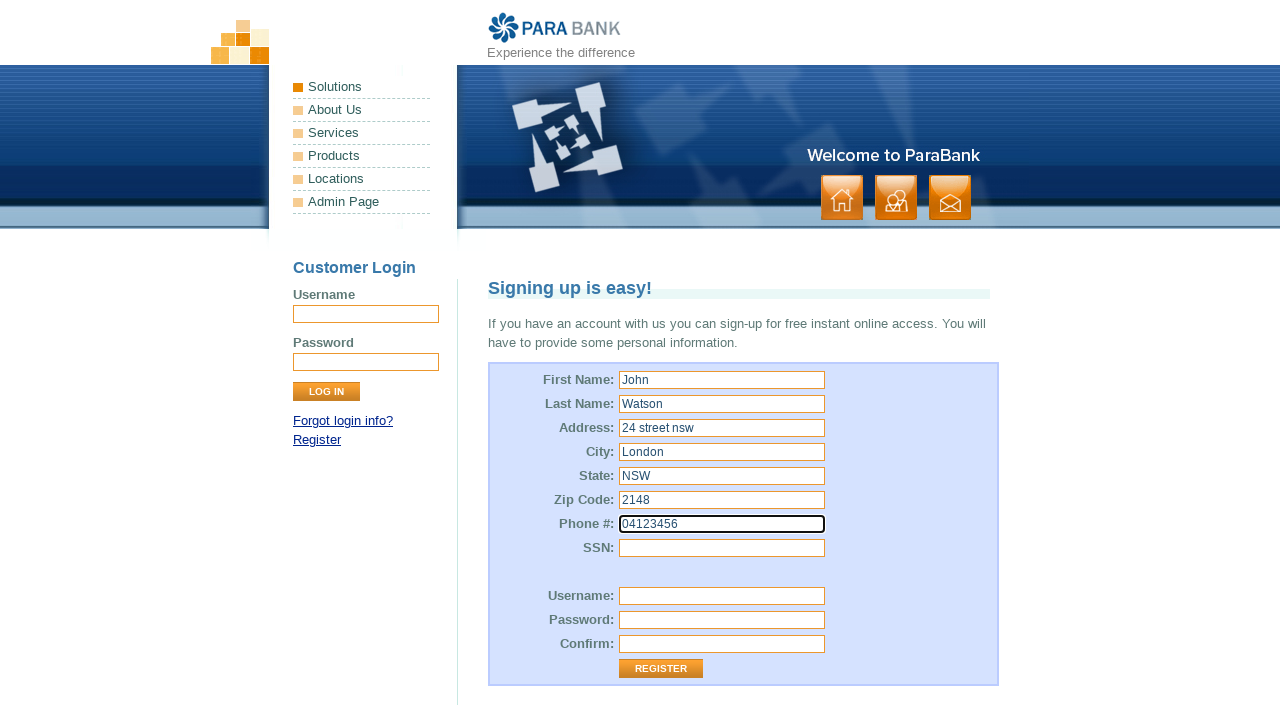

Filled SSN field with '56321' on //input[@id='customer.ssn']
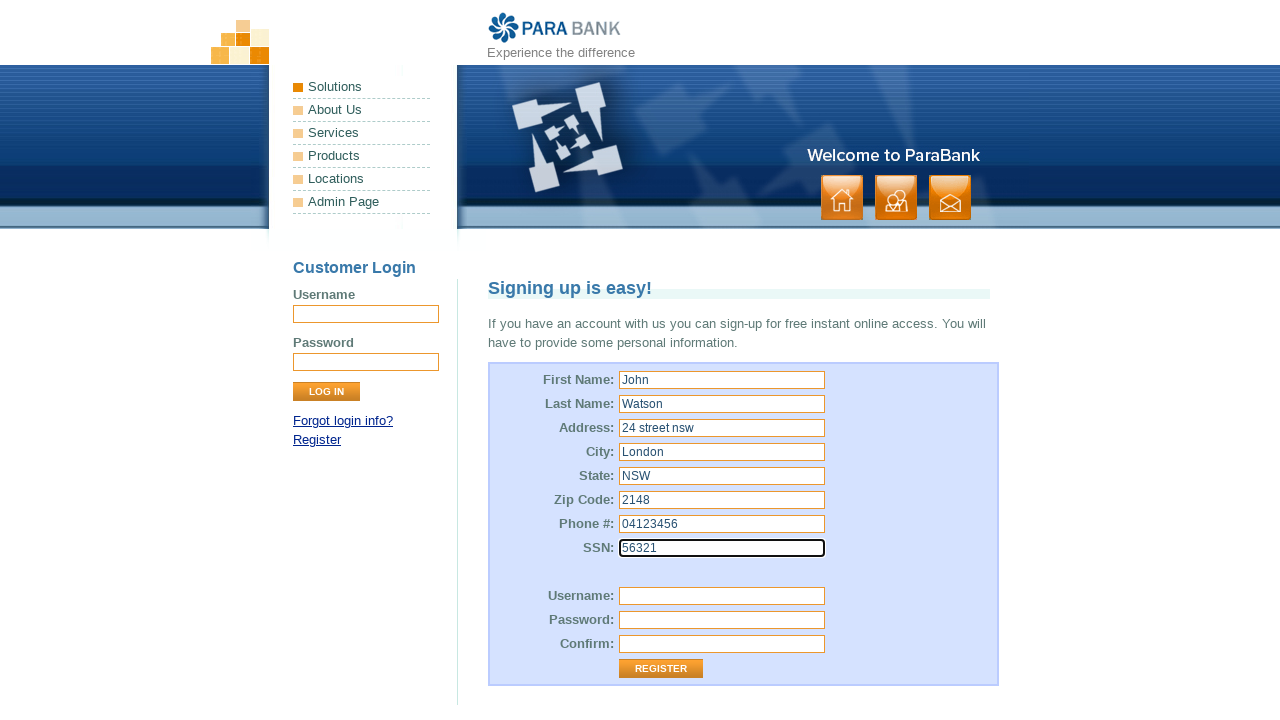

Filled username field with 'Johnqwertyu' on //input[@id='customer.username']
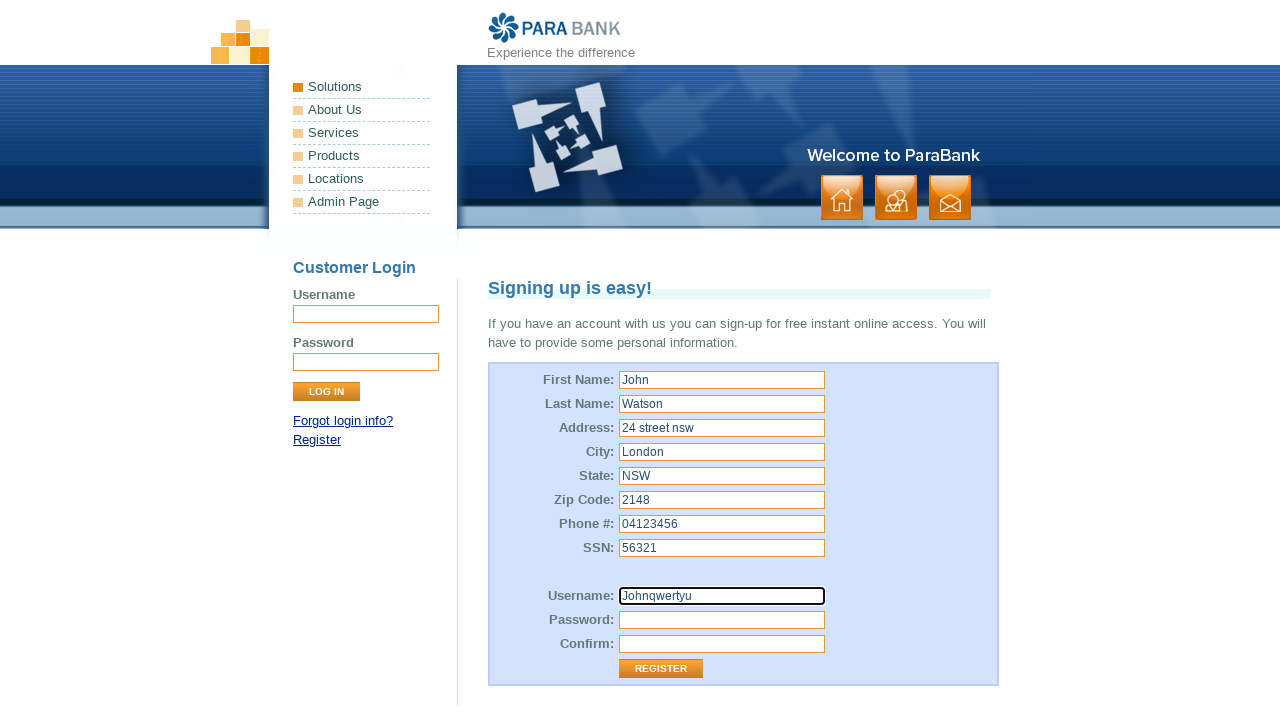

Filled password field with '123456' on //input[@id='customer.password']
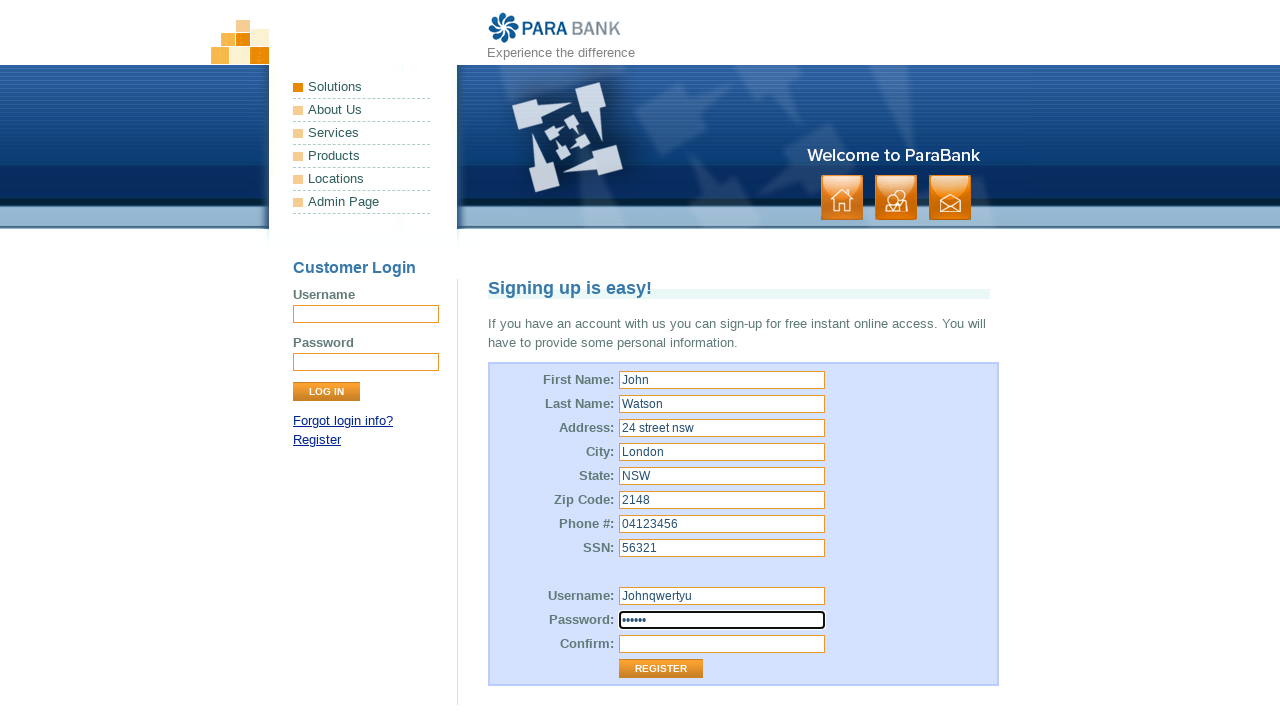

Filled repeated password field with '123456' on //input[@id='repeatedPassword']
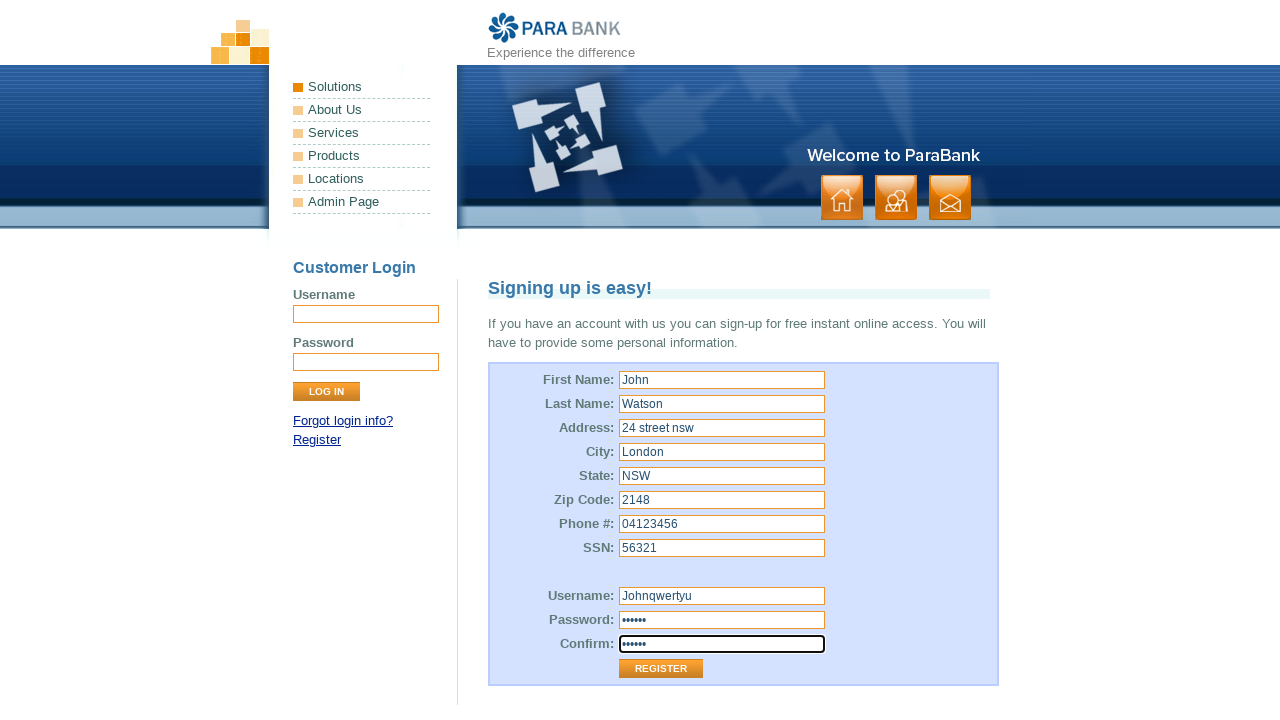

Clicked Register button to submit the form at (661, 669) on xpath=//input[@value='Register']
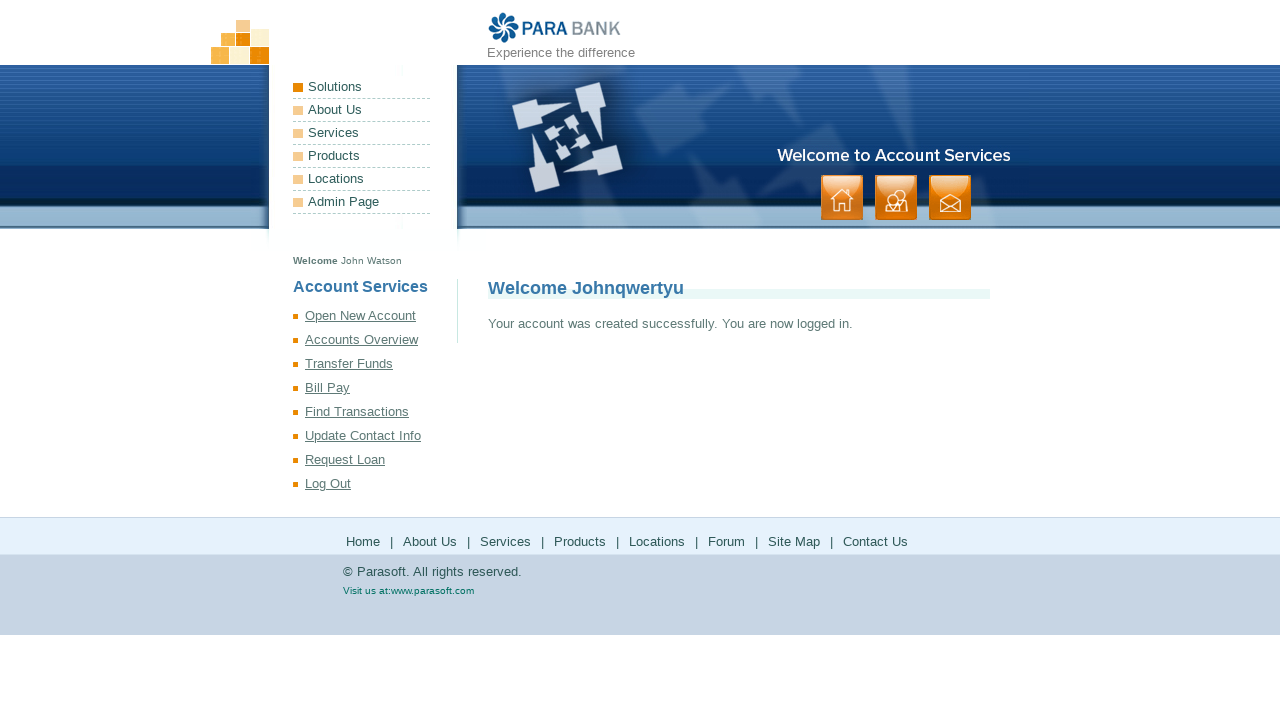

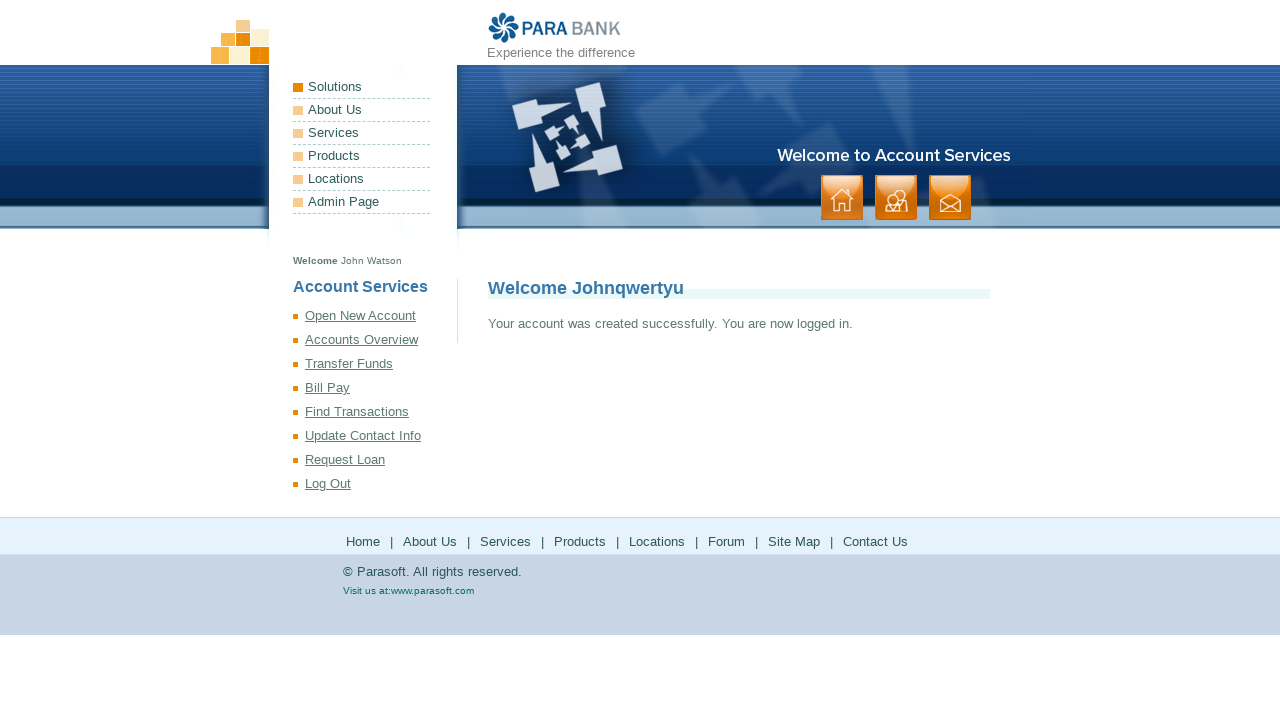